Tests login form validation by submitting empty username and password fields and verifying that the appropriate error message "Epic sadface: Username is required" is displayed.

Starting URL: https://www.saucedemo.com

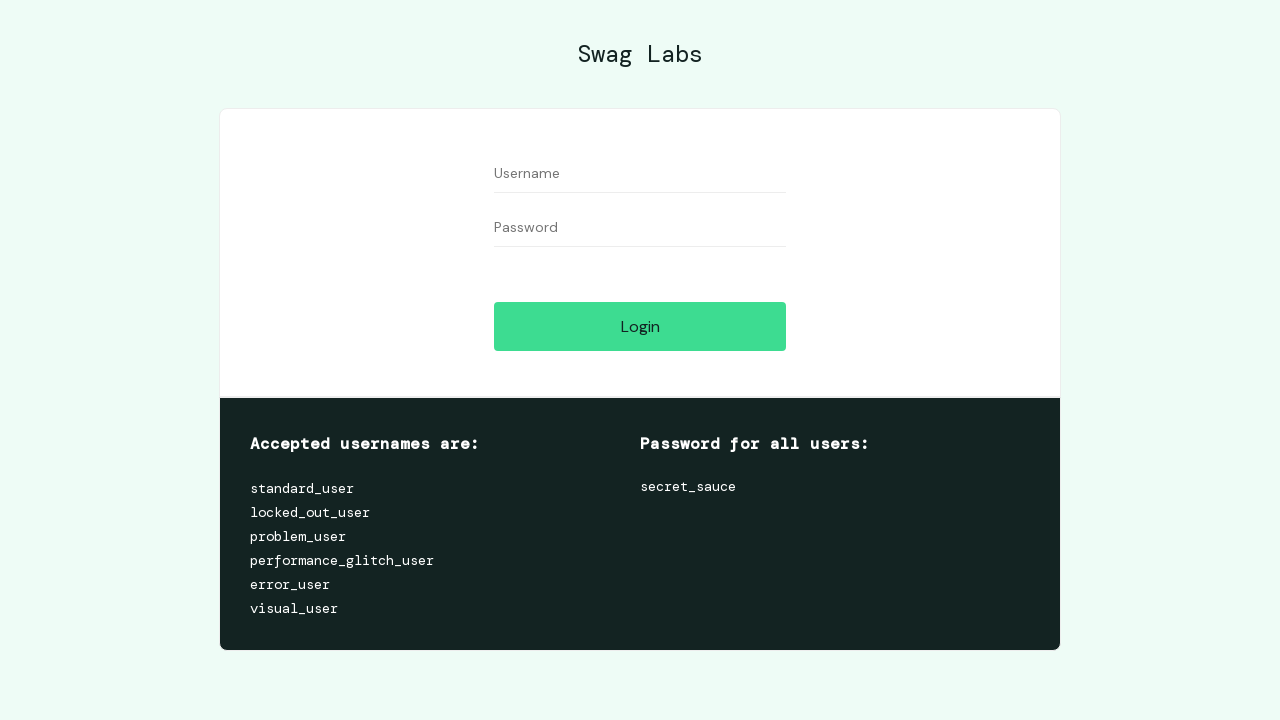

Navigated to Sauce Demo login page
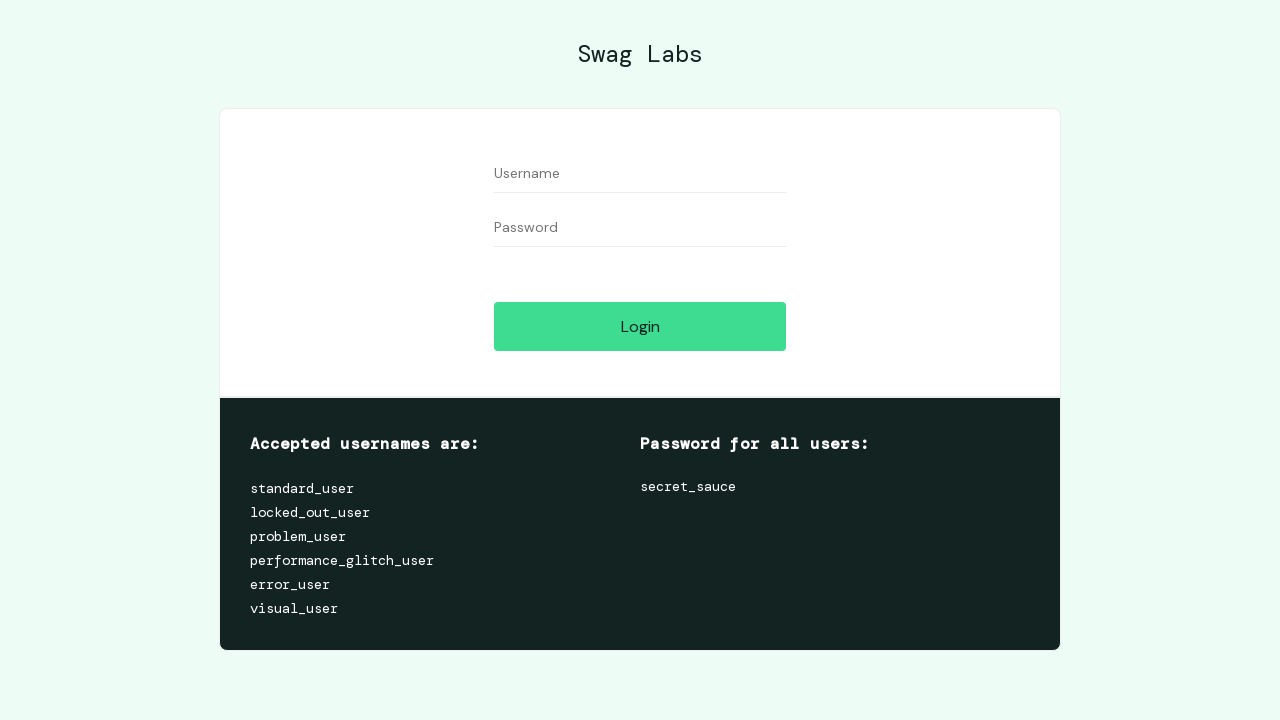

Left username field empty on #user-name
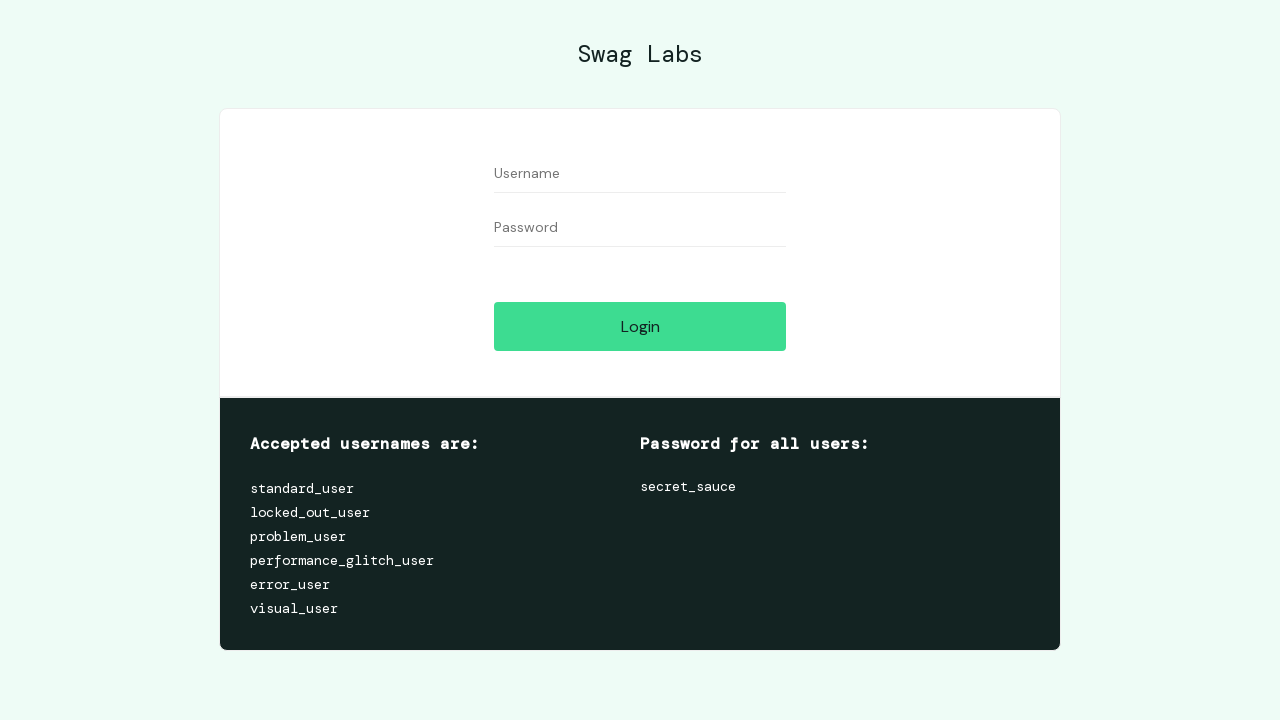

Left password field empty on #password
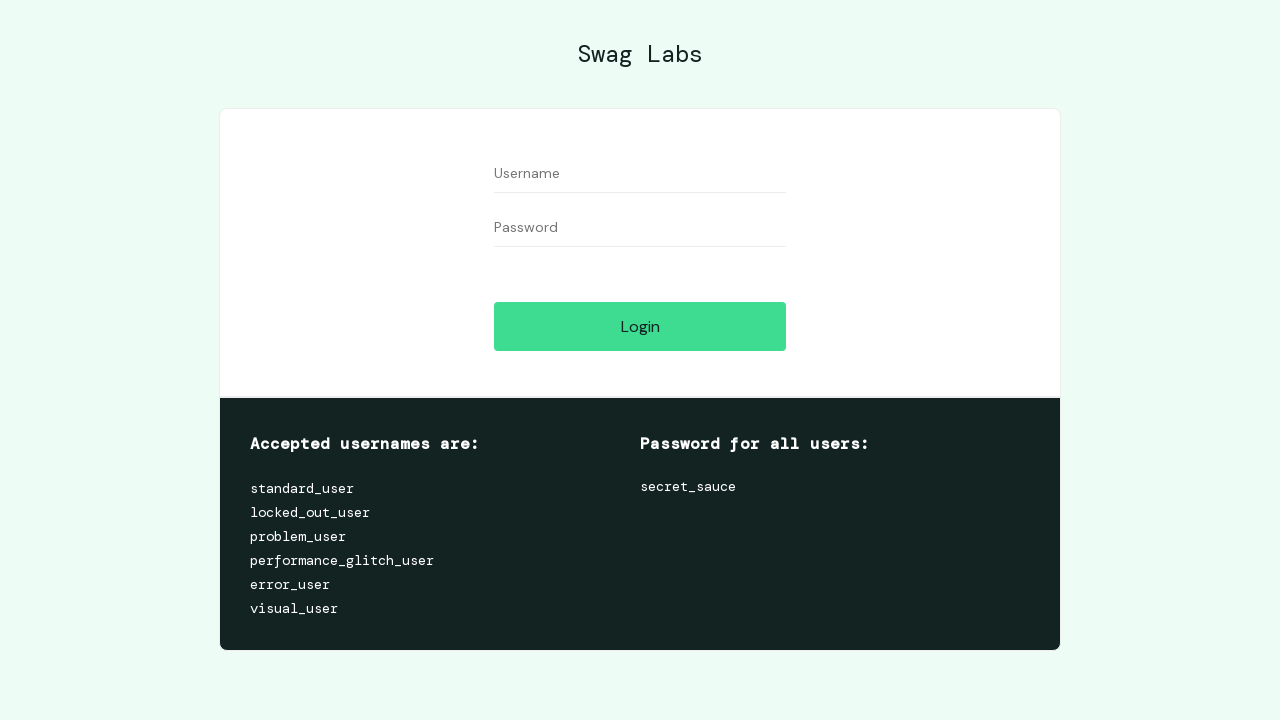

Clicked login button with empty credentials at (640, 326) on #login-button
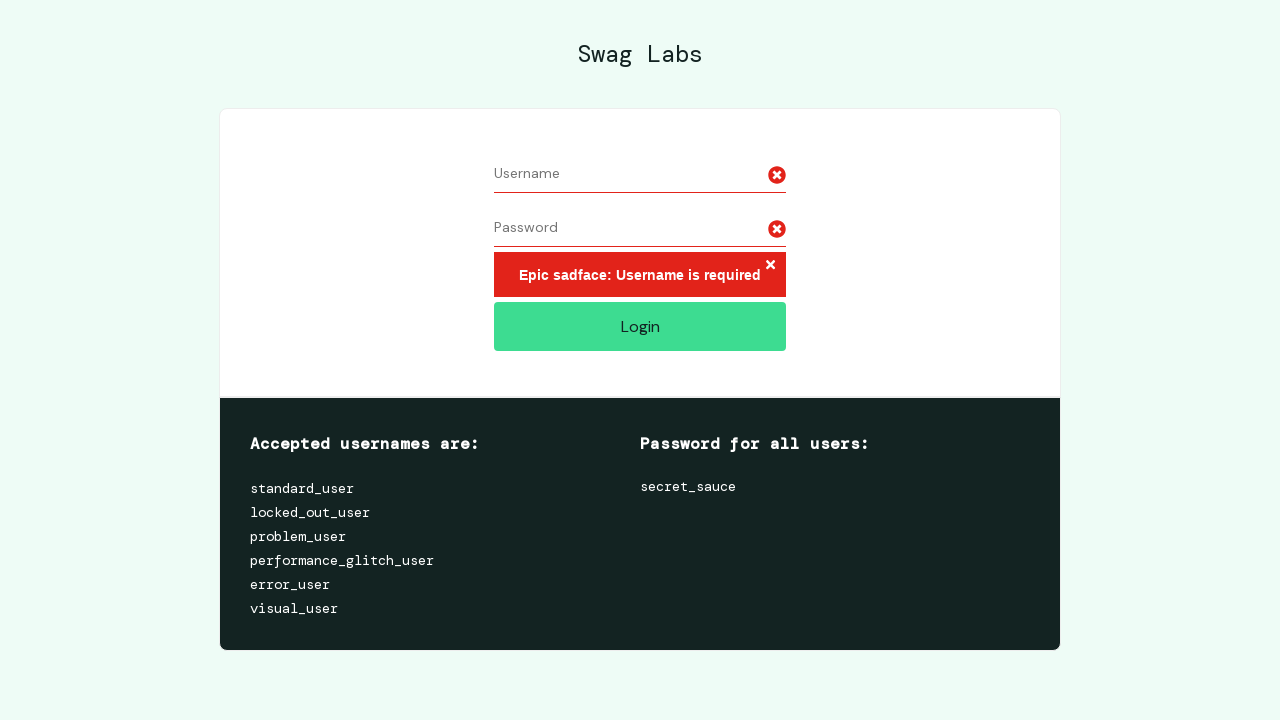

Error message appeared on page
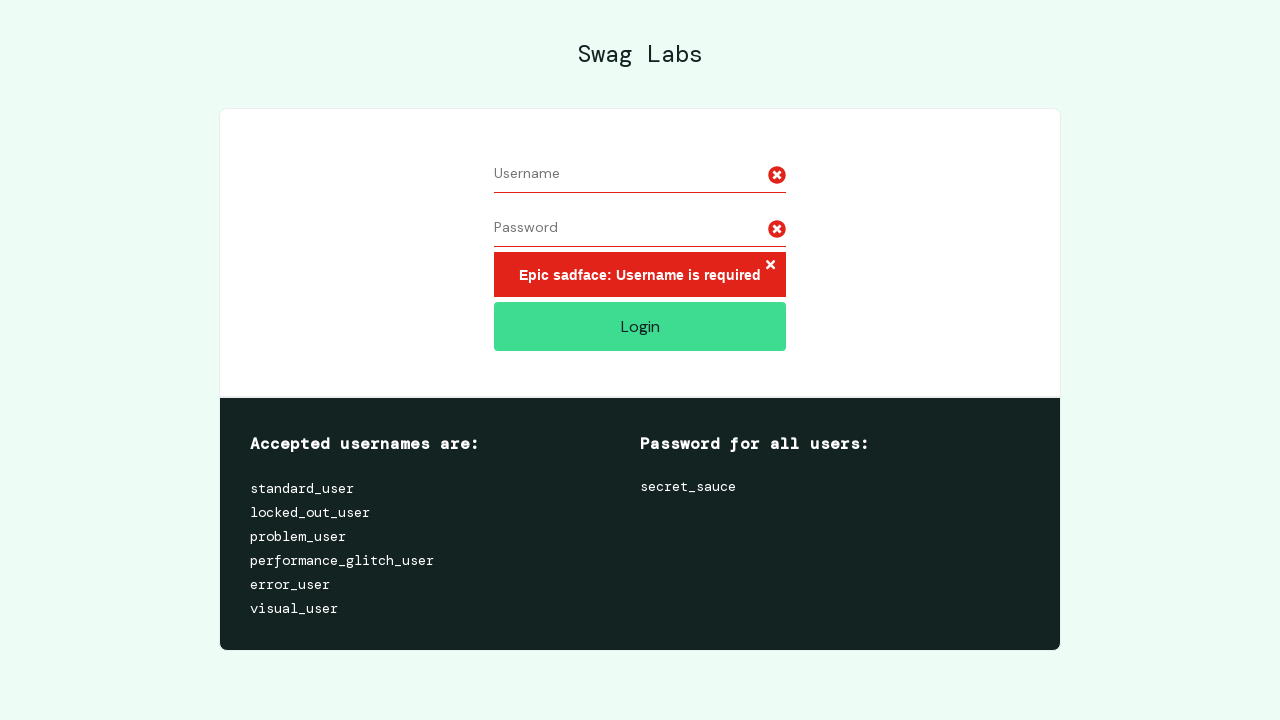

Verified error message text is 'Epic sadface: Username is required'
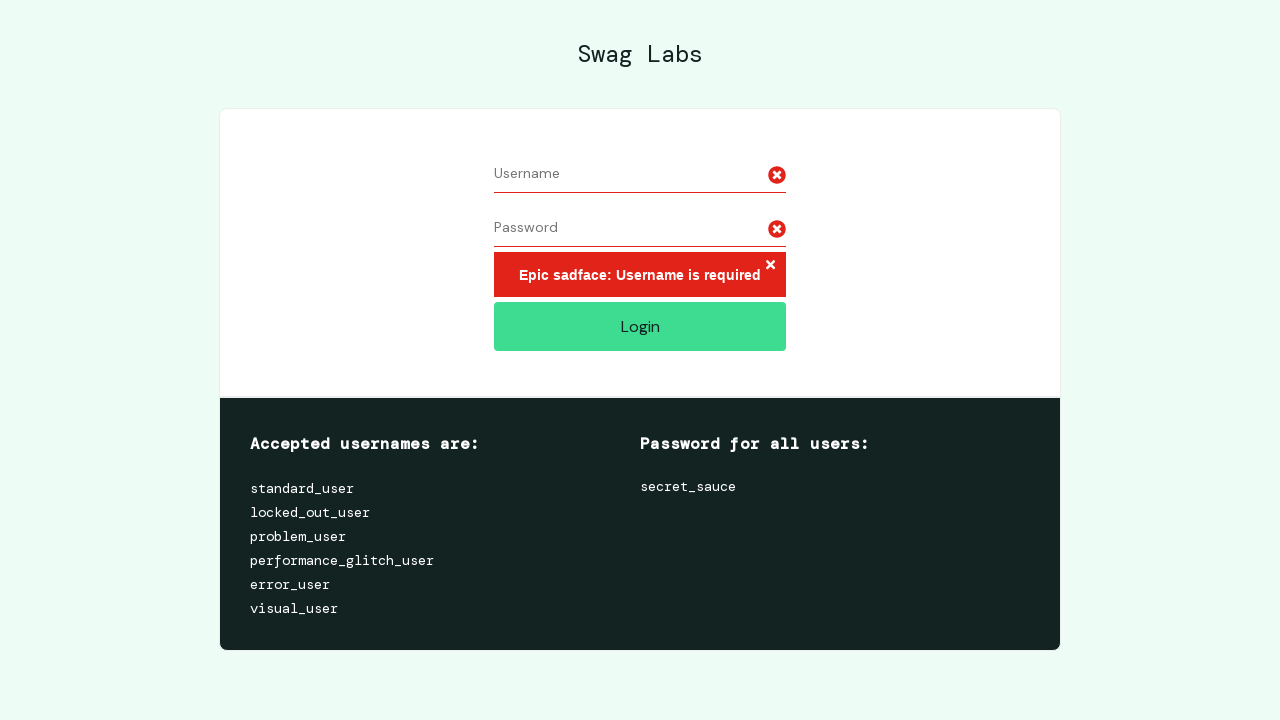

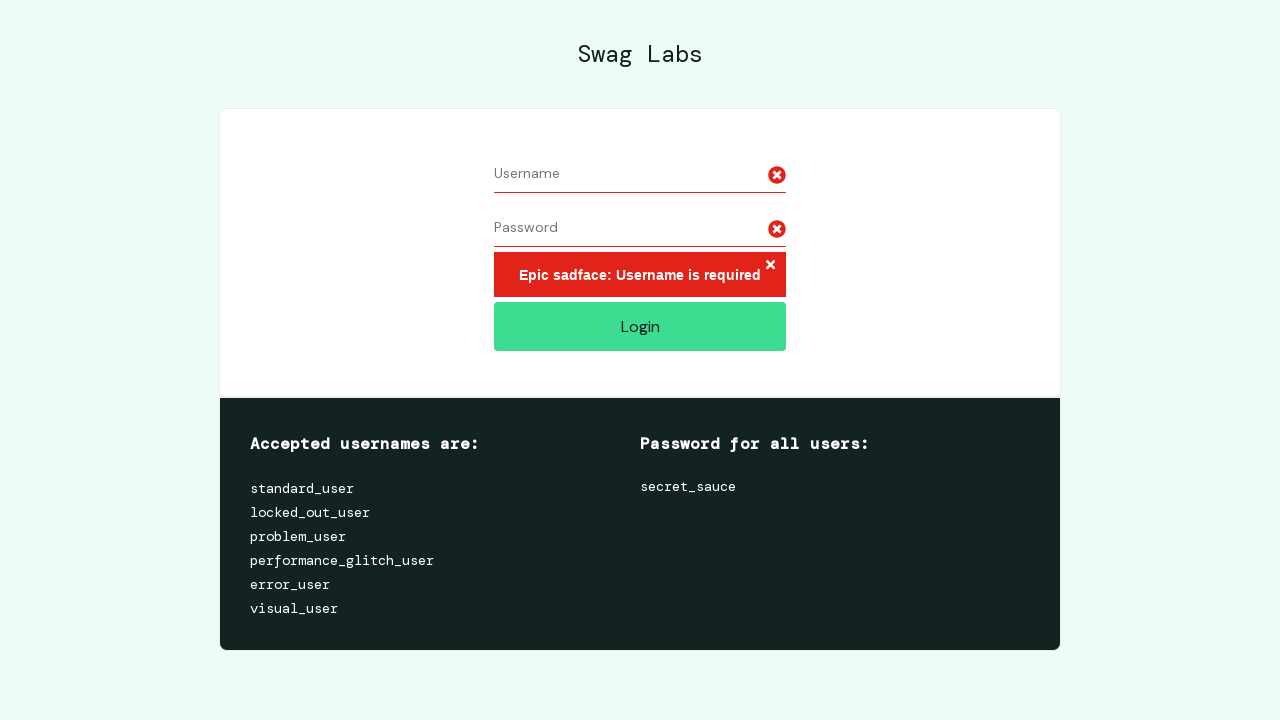